Tests click-and-hold interaction on a circle element, holding the click for a duration and then releasing it to test press-and-hold functionality.

Starting URL: https://www.kirupa.com/html5/press_and_hold.htm

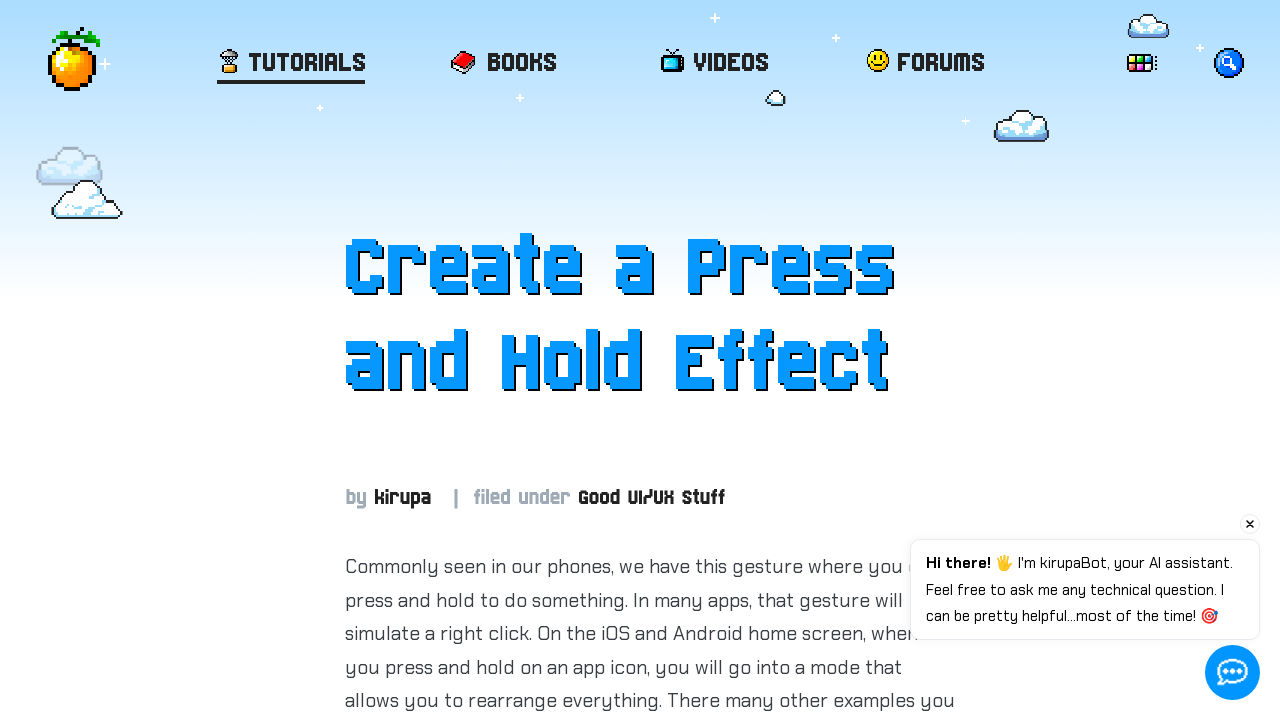

Circle element is visible and ready
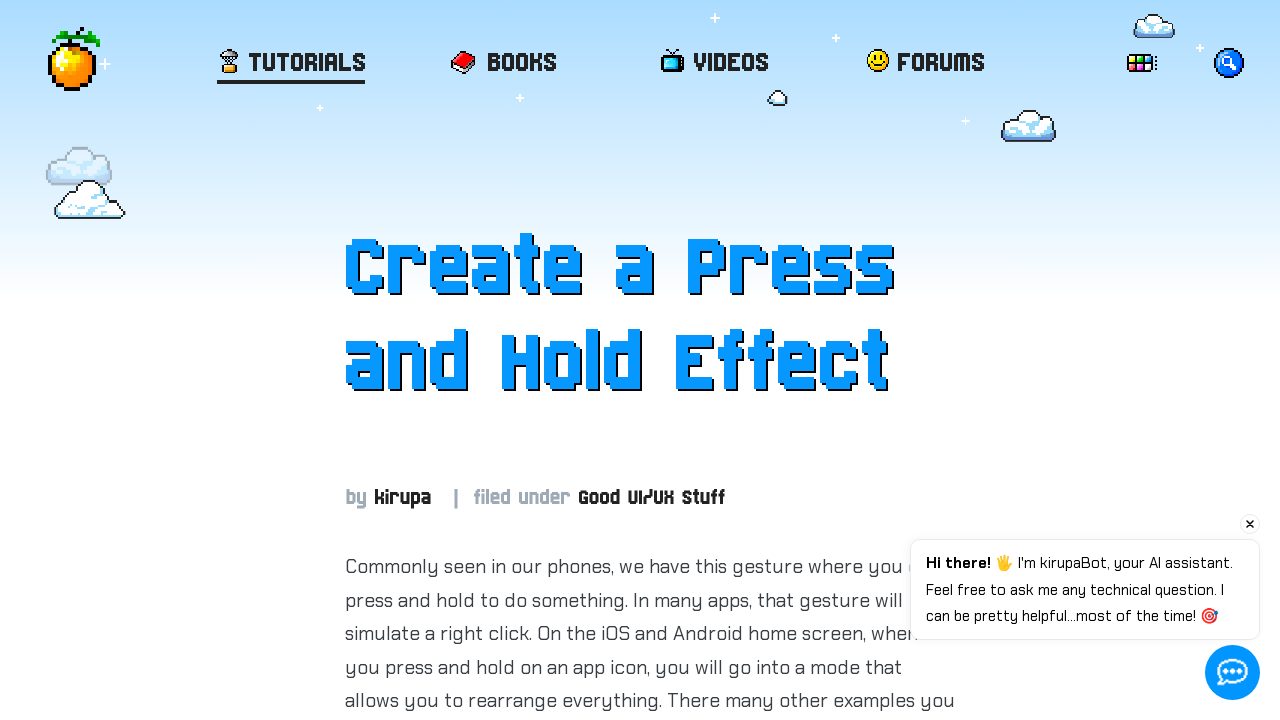

Calculated center coordinates of circle element
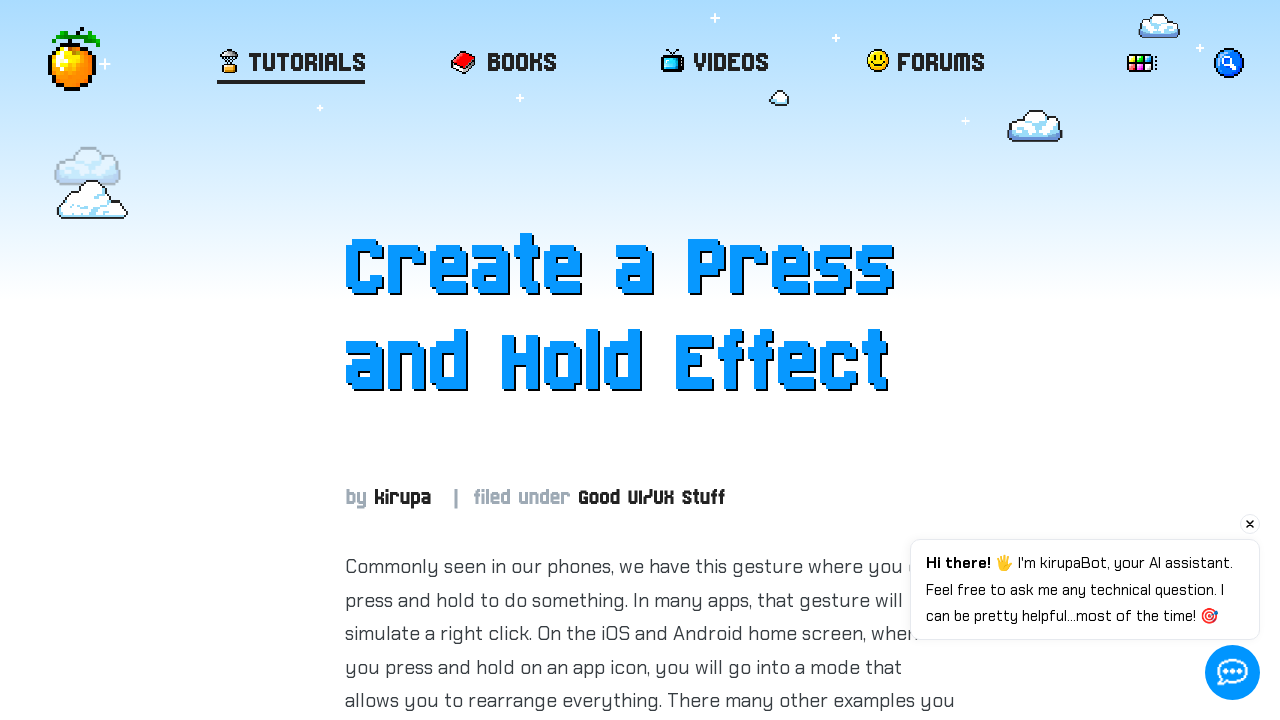

Moved mouse to center of circle element at (650, 1943)
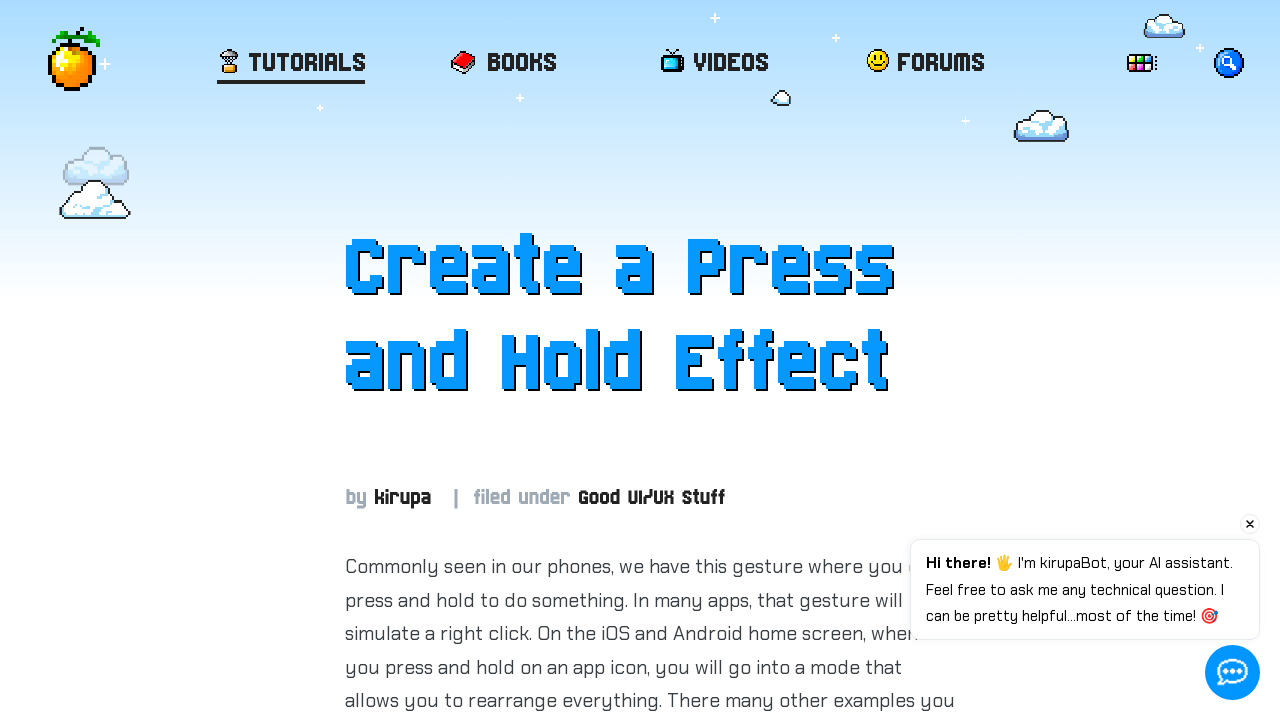

Pressed mouse button down to start holding at (650, 1943)
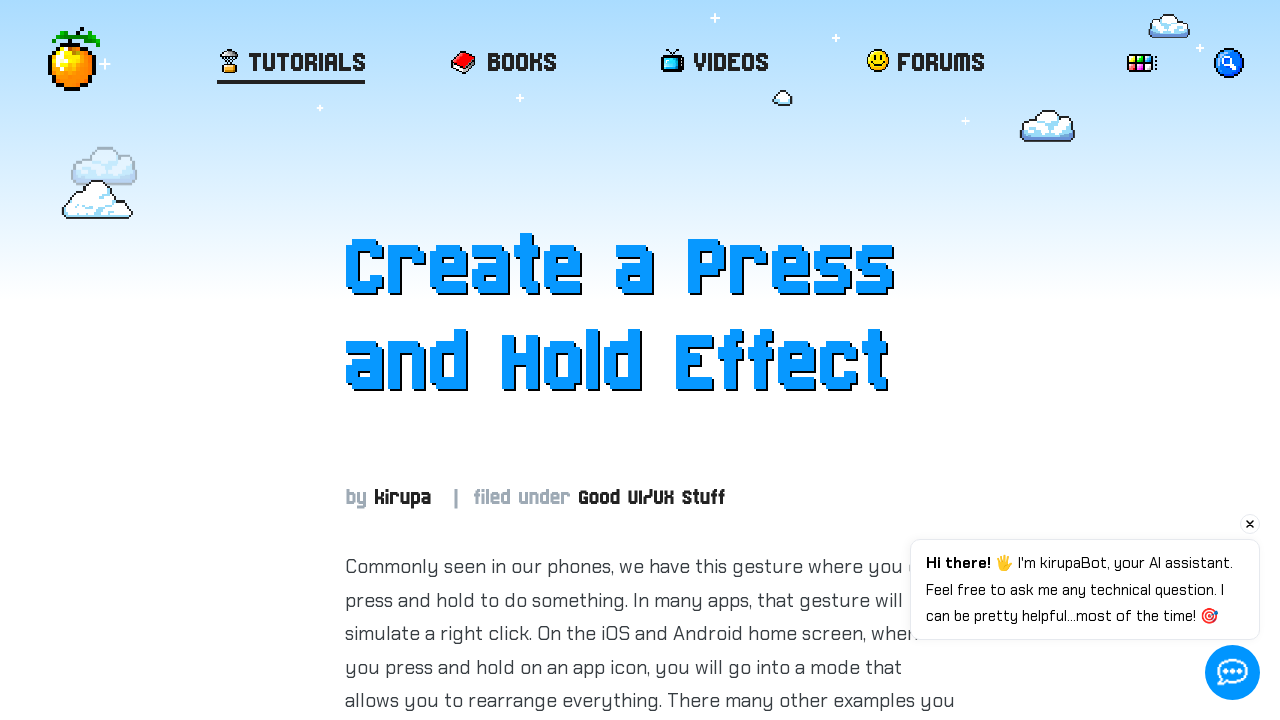

Held mouse button for 3 seconds
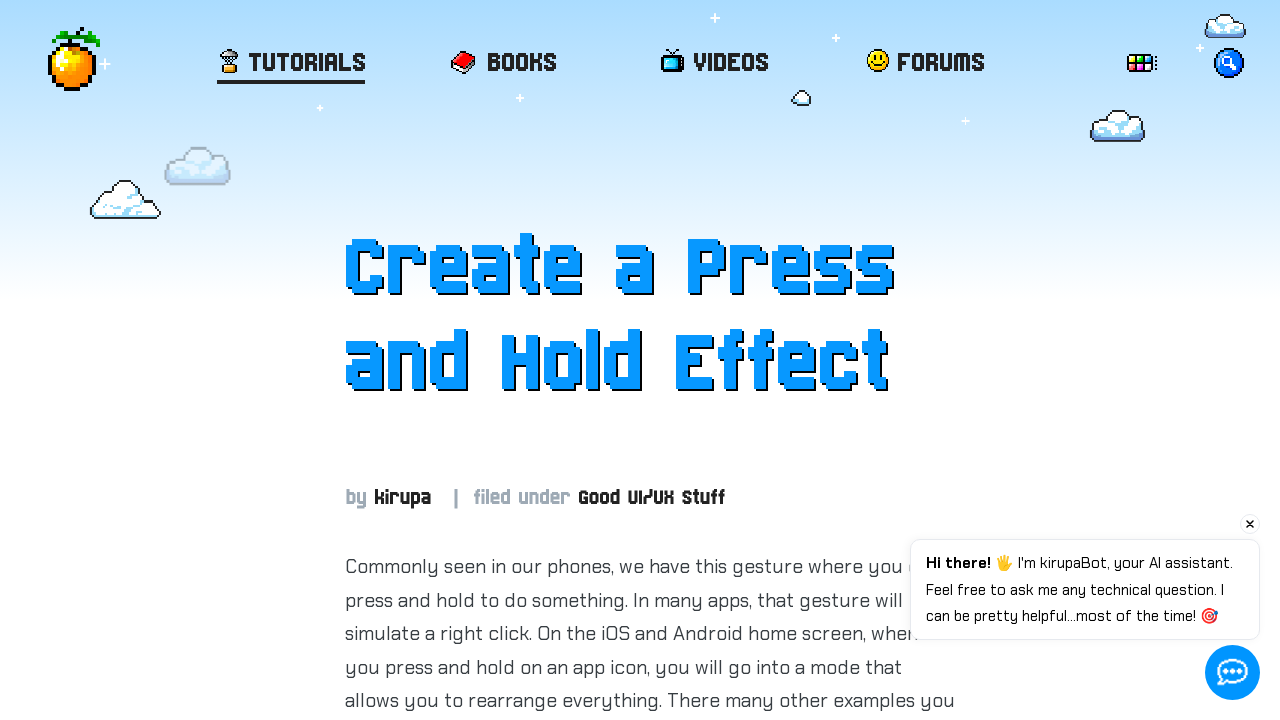

Released mouse button to complete press-and-hold interaction at (650, 1943)
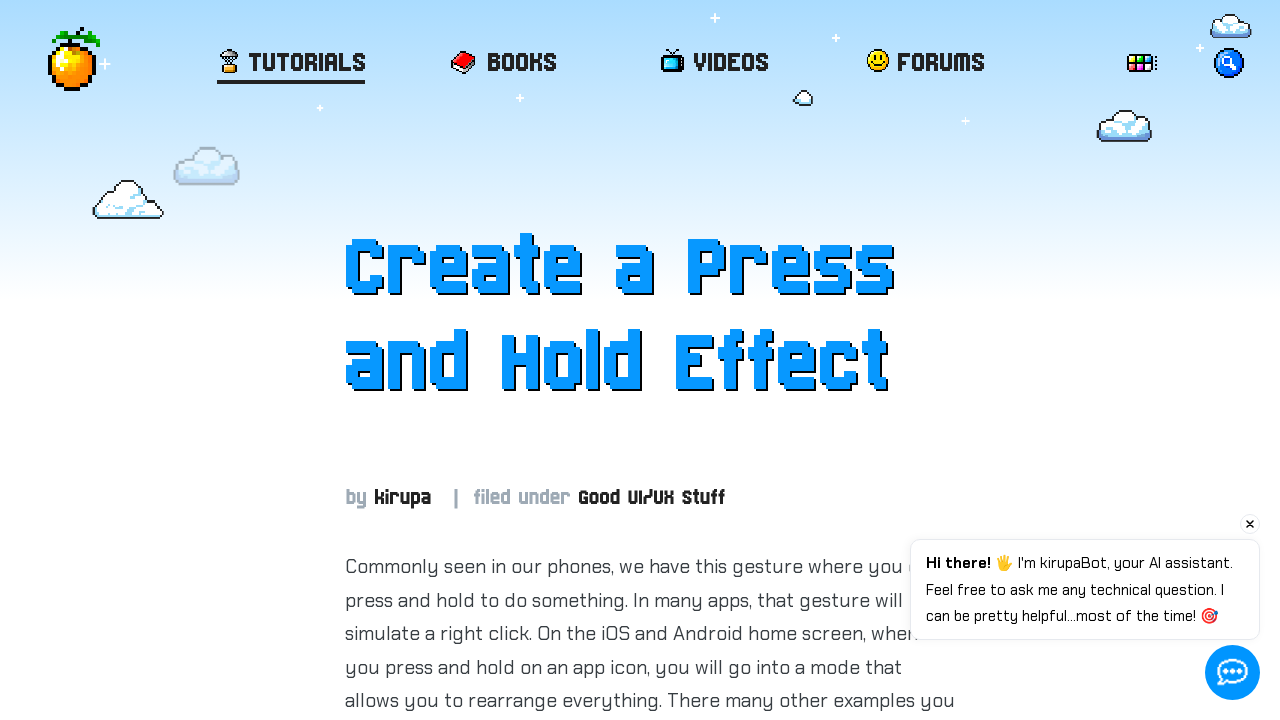

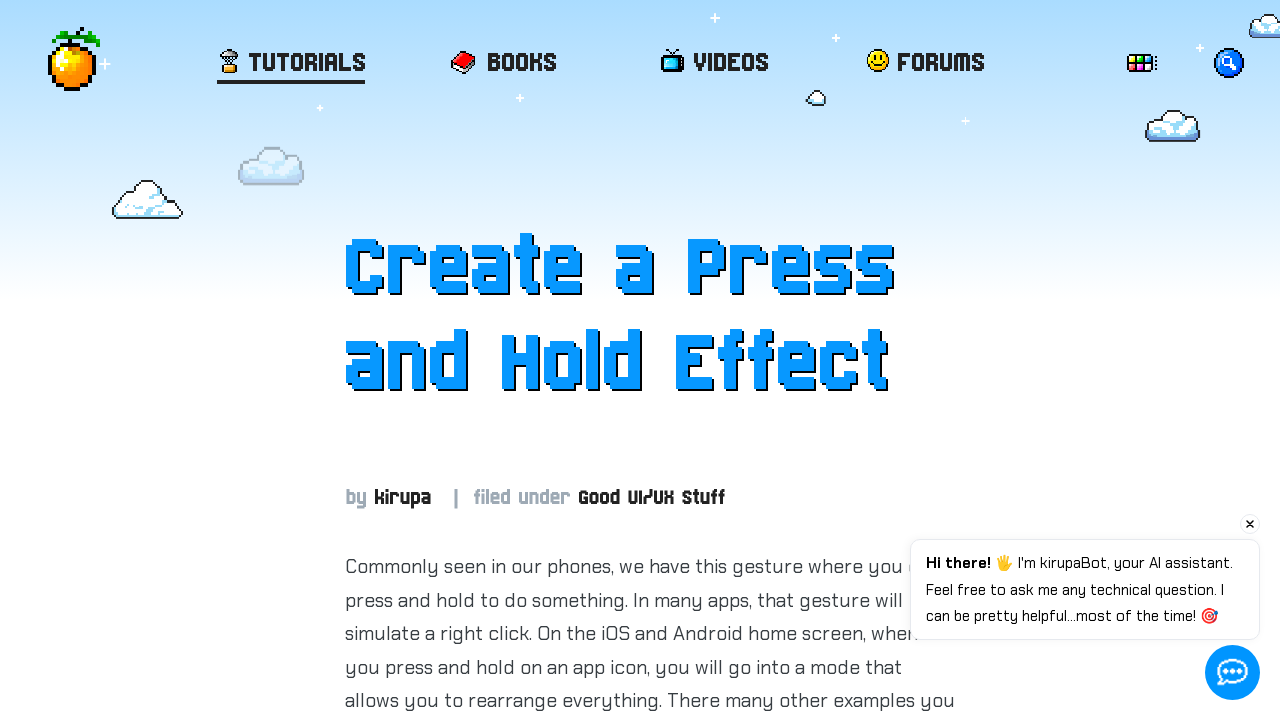